Navigates to a web table, iterates through rows to find a specific first name "Will", and clicks the corresponding checkbox

Starting URL: https://testuserautomation.github.io/WebTable/

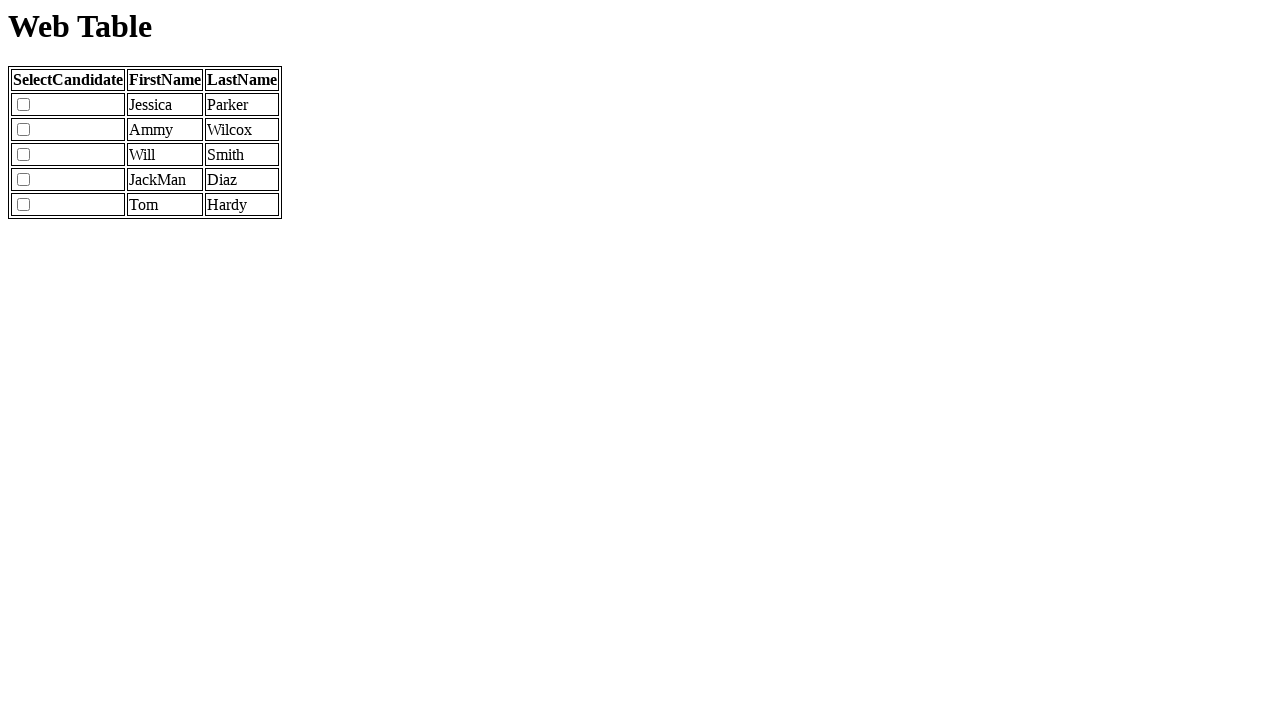

Navigated to web table URL
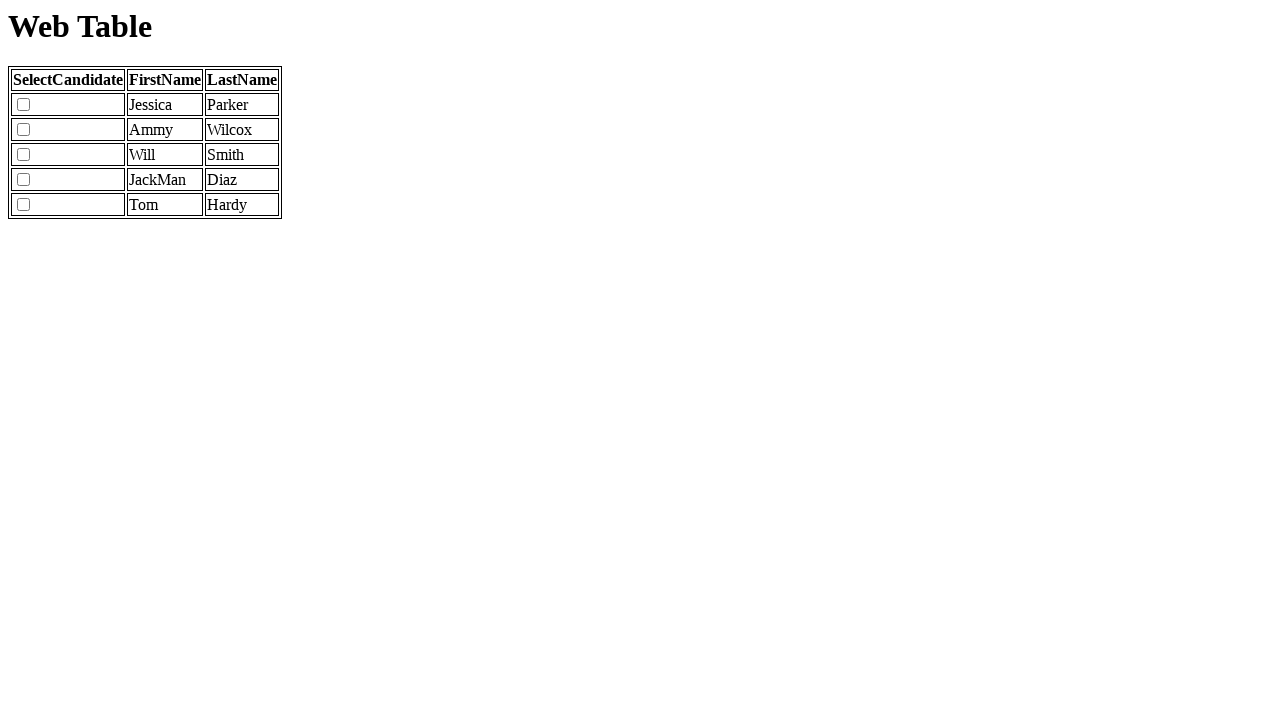

Retrieved all table rows
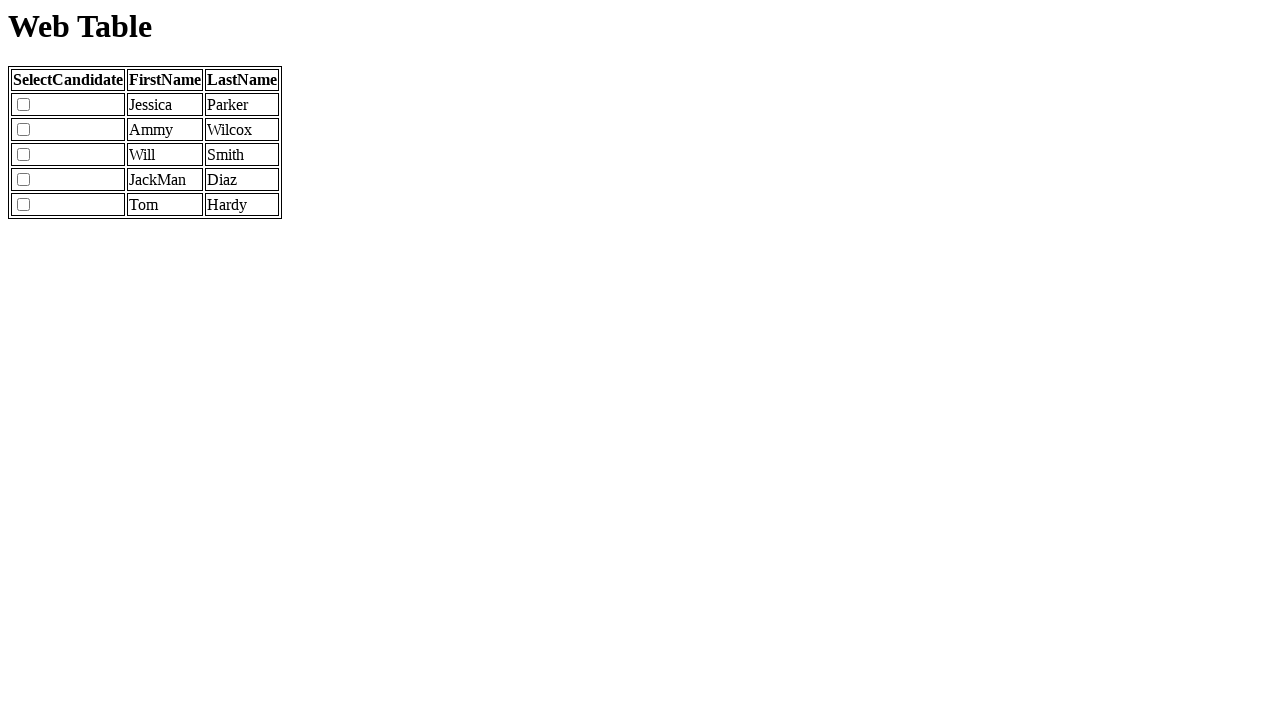

Table contains 6 rows
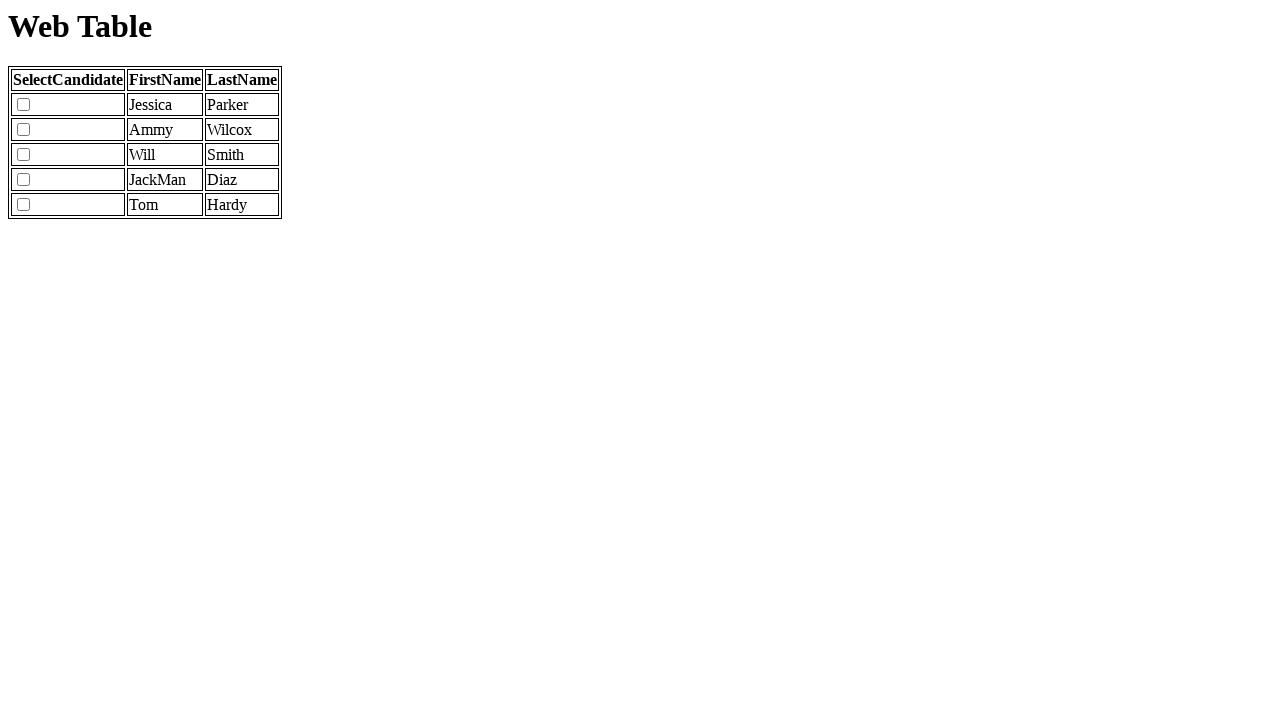

Retrieved first name from row 2: Jessica
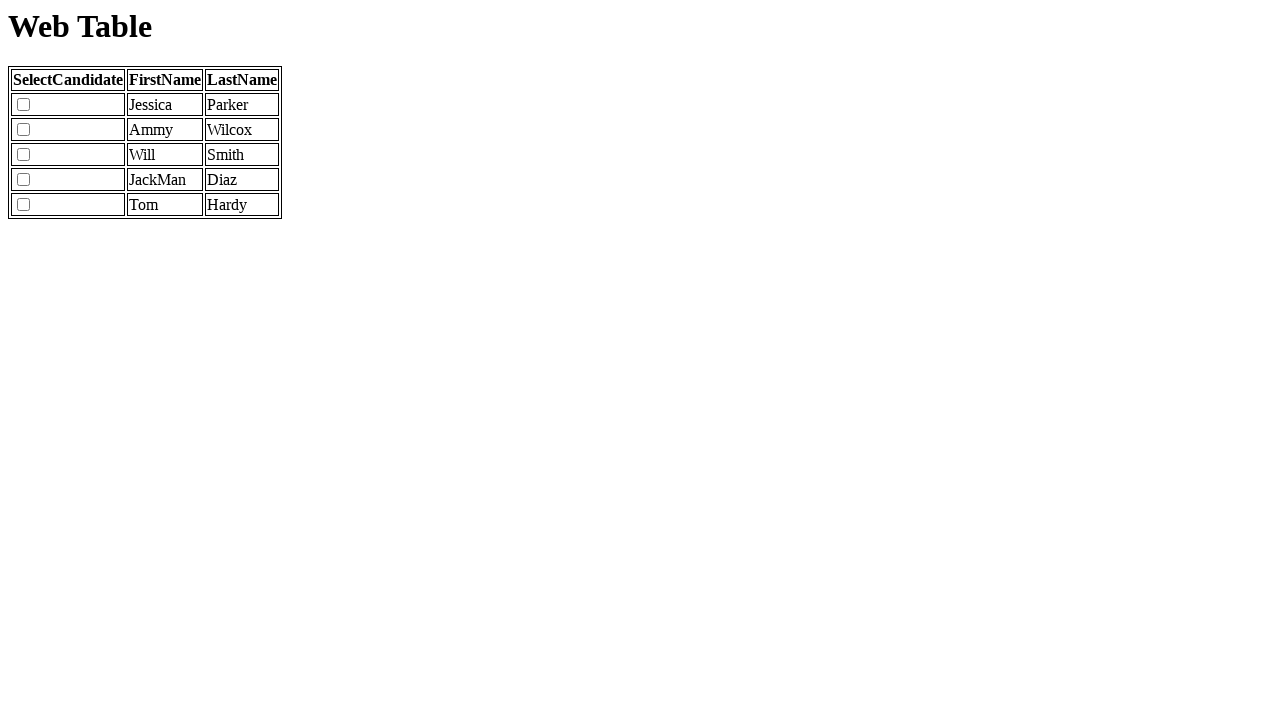

Retrieved first name from row 3: Ammy
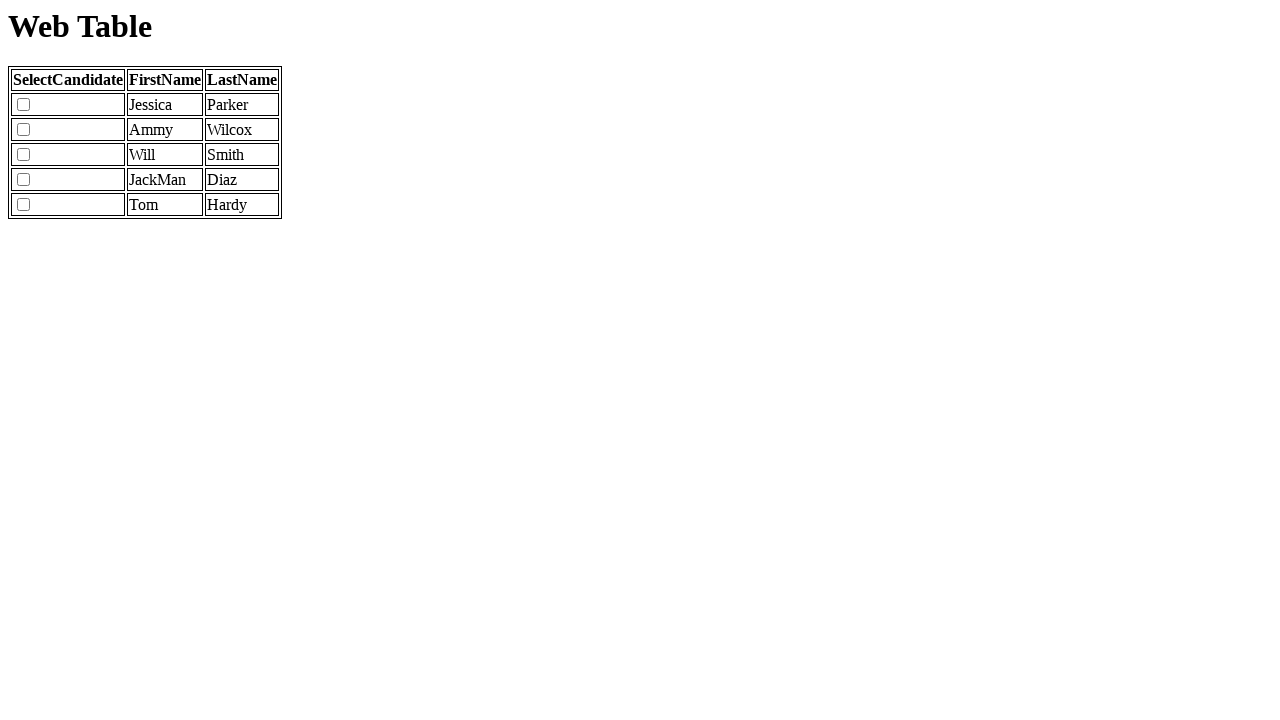

Retrieved first name from row 4: Will
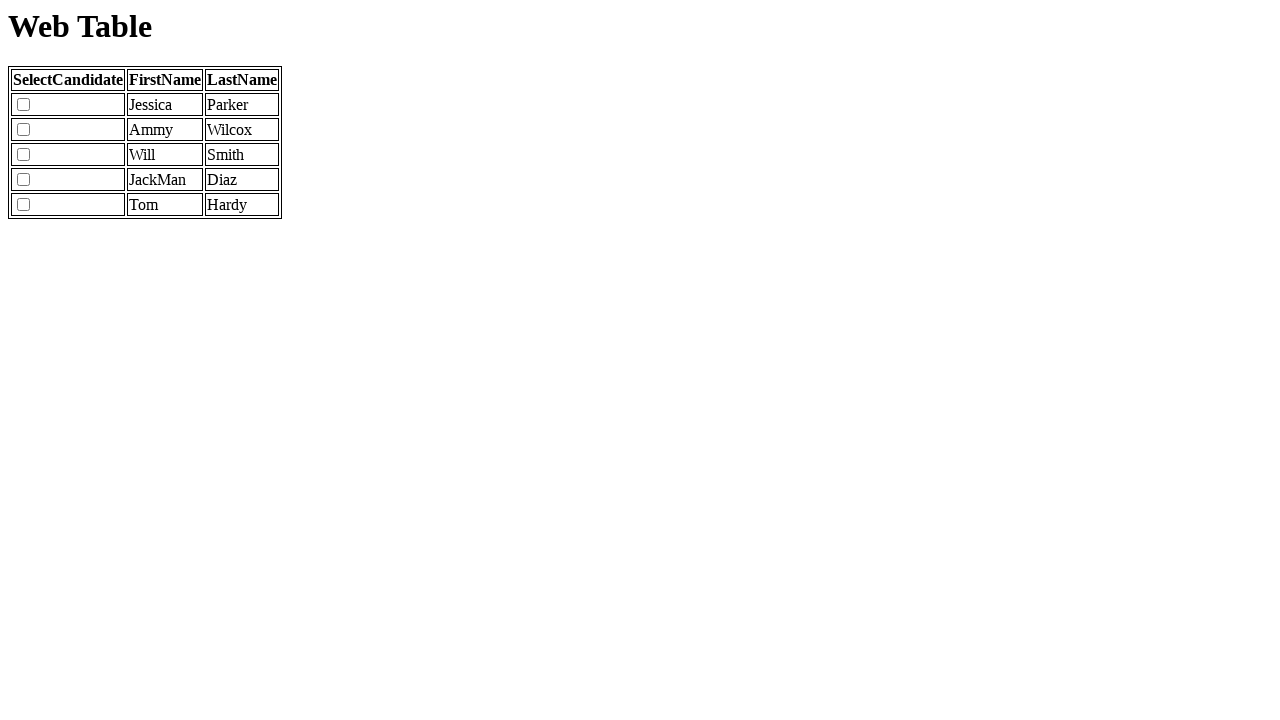

Found 'Will' in row 4 and clicked corresponding checkbox at (24, 155) on //tbody/tr[4]/td[1]/input
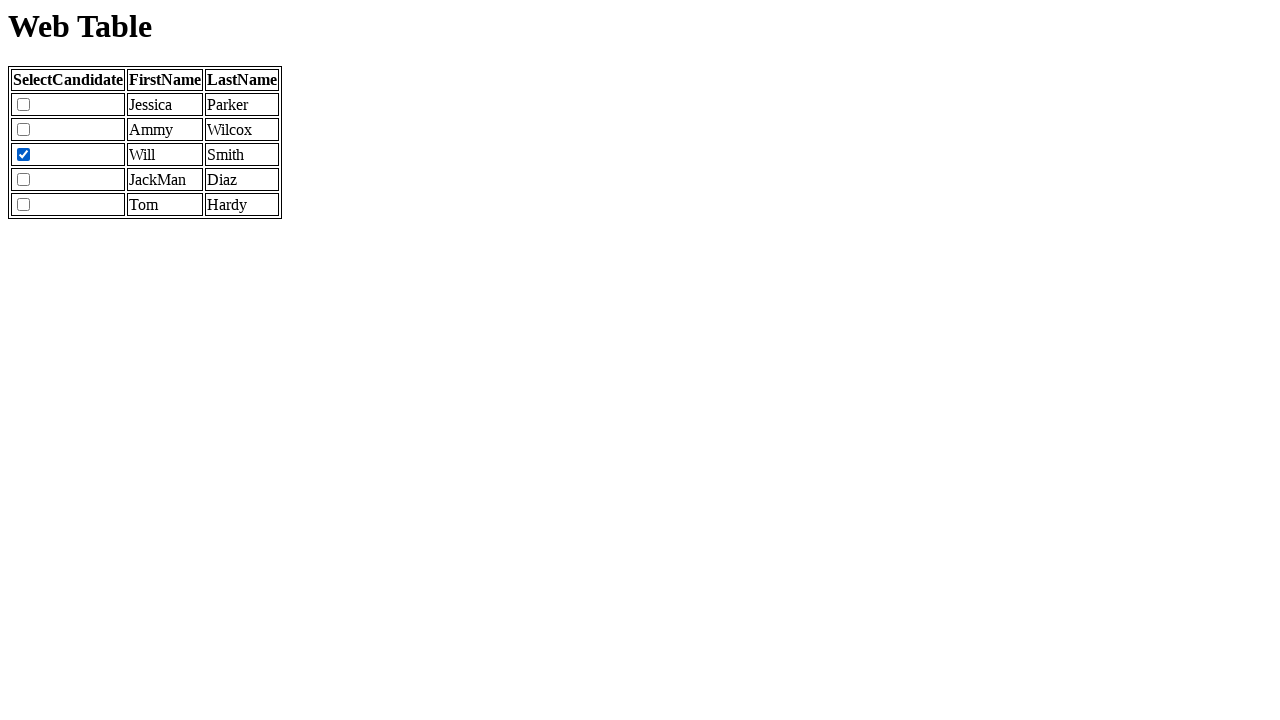

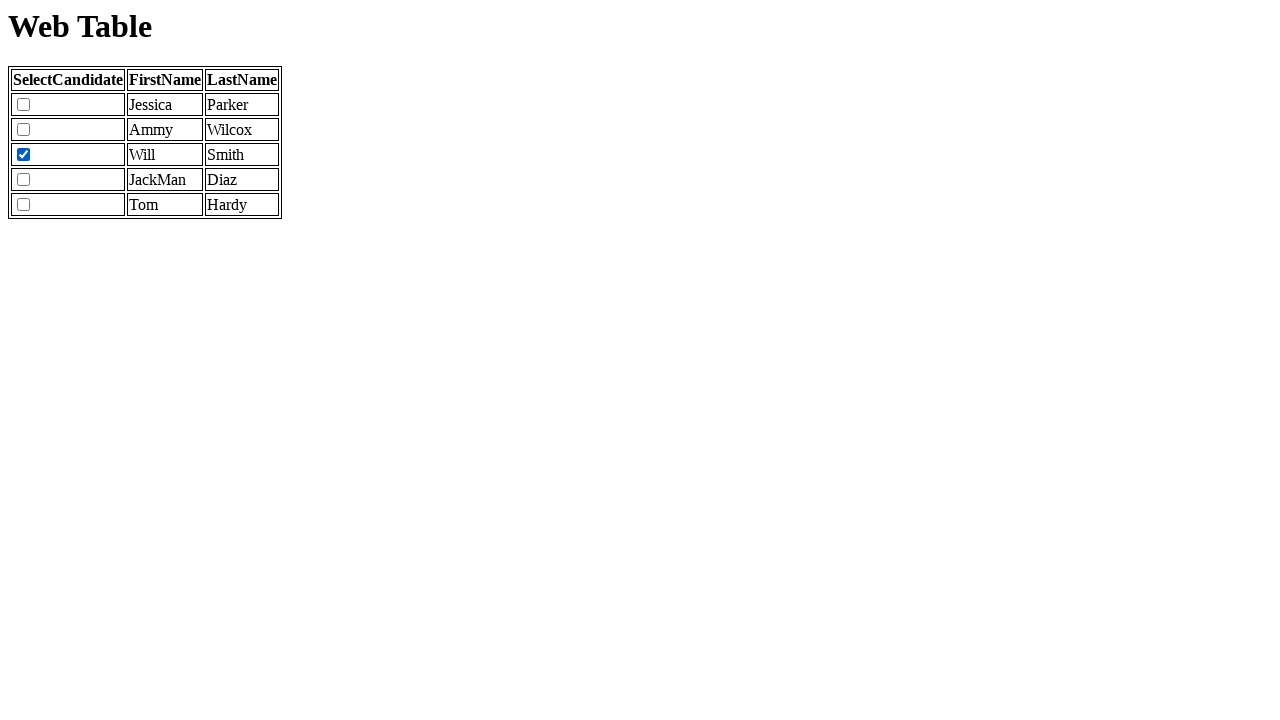